Tests the Compare Models functionality by navigating to Model X page and accessing the comparison tool

Starting URL: https://www.tesla.com/

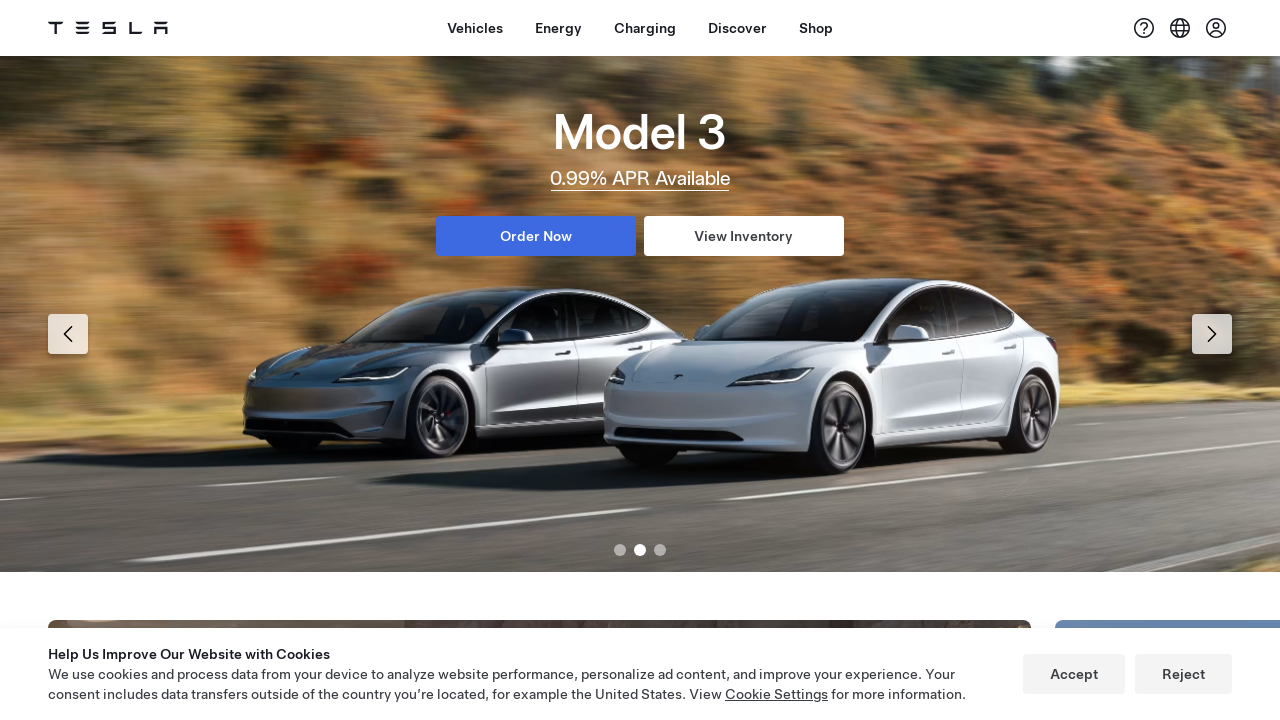

Hovered over vehicles menu at (475, 28) on xpath=//*[@id="dx-nav-item--vehicles"]
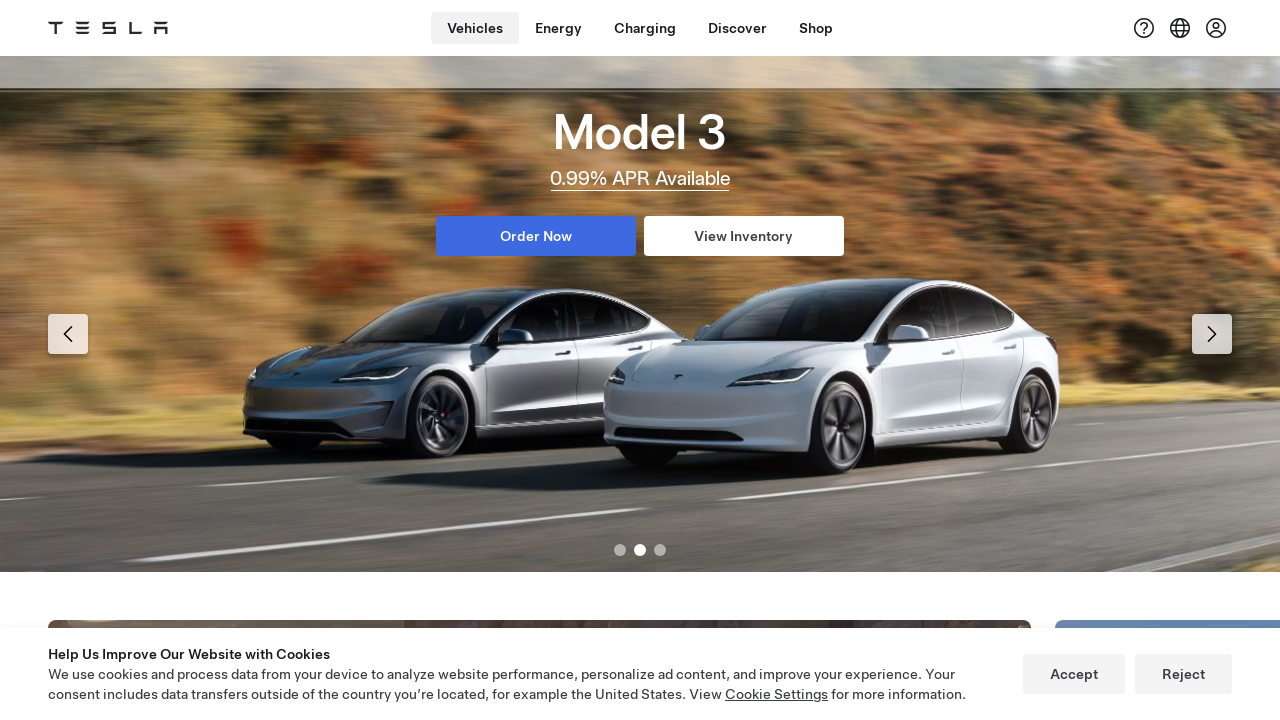

Clicked on Model X image at (256, 374) on xpath=//img[@alt='Model X']
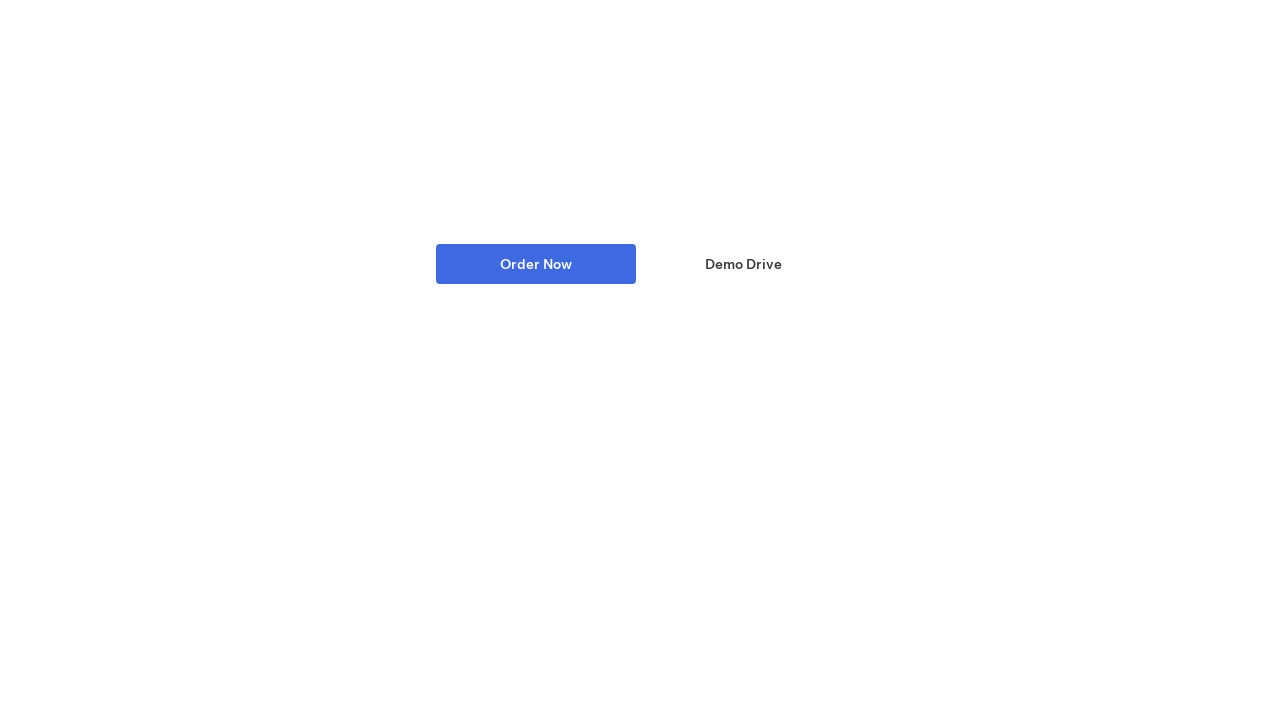

Scrolled down to compare link
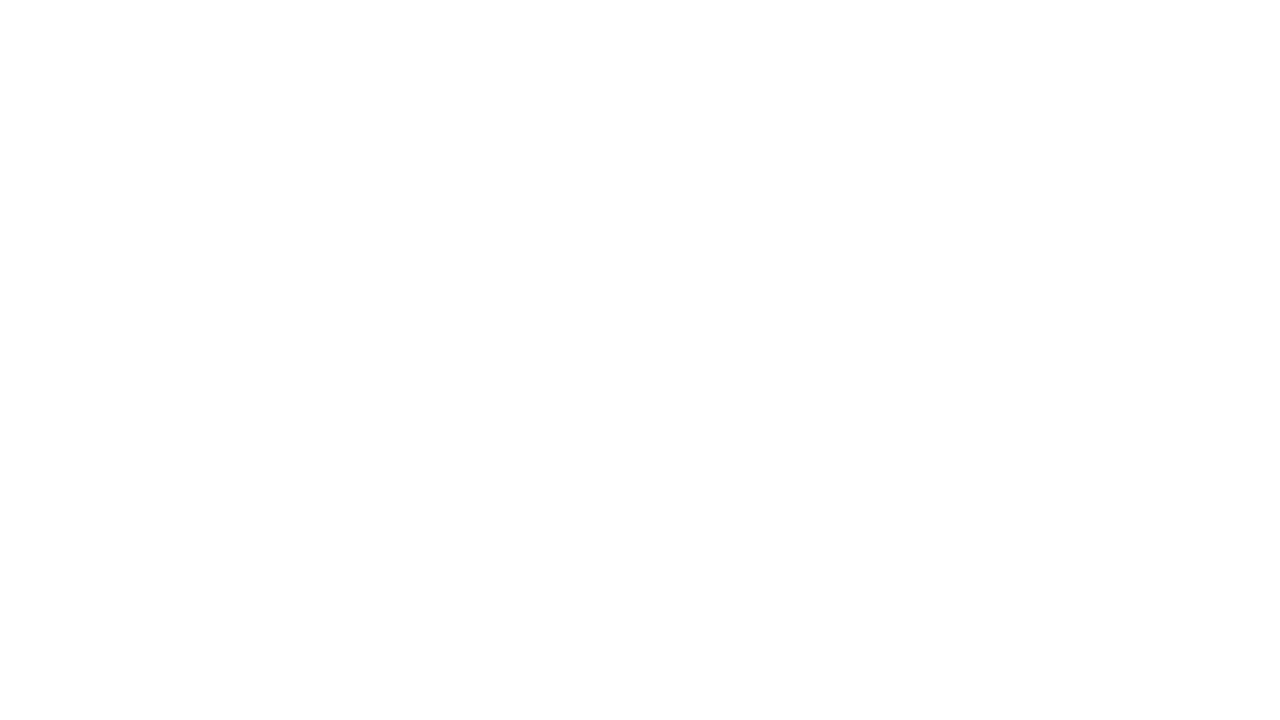

Clicked Compare link at (205, 360) on (//a[@href='/compare'])[2]
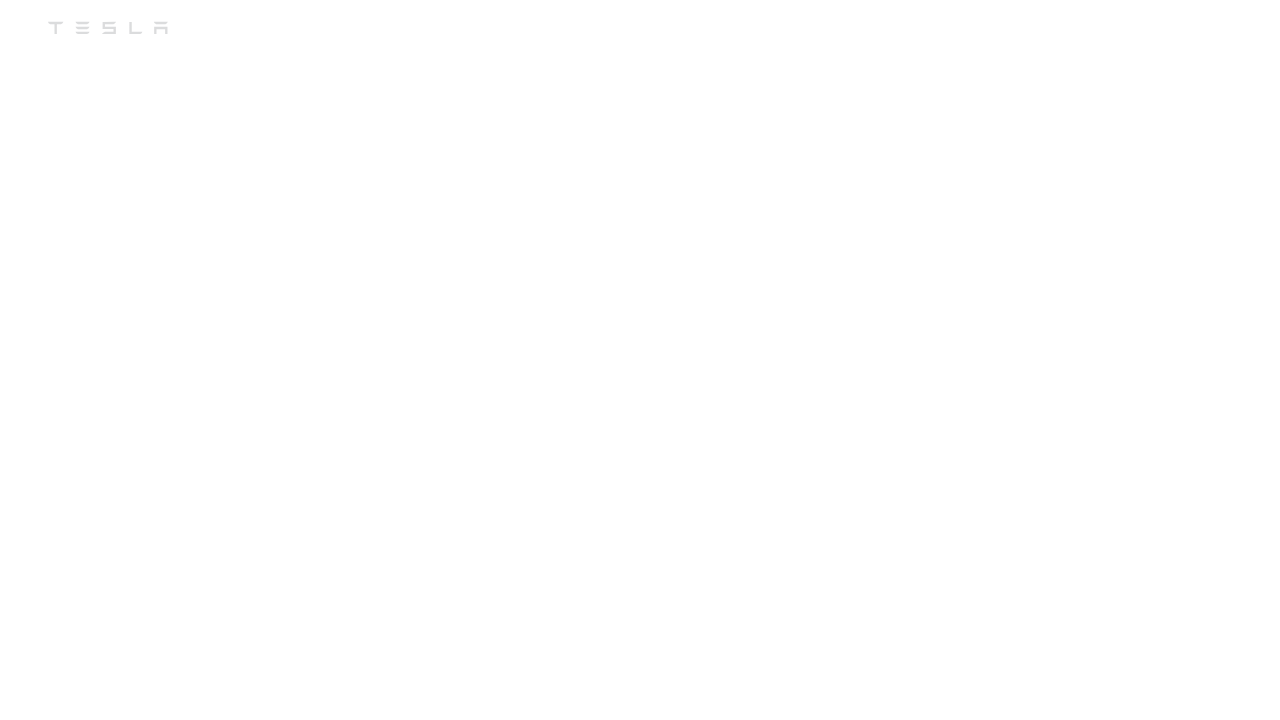

Verified Help Me Choose link is present
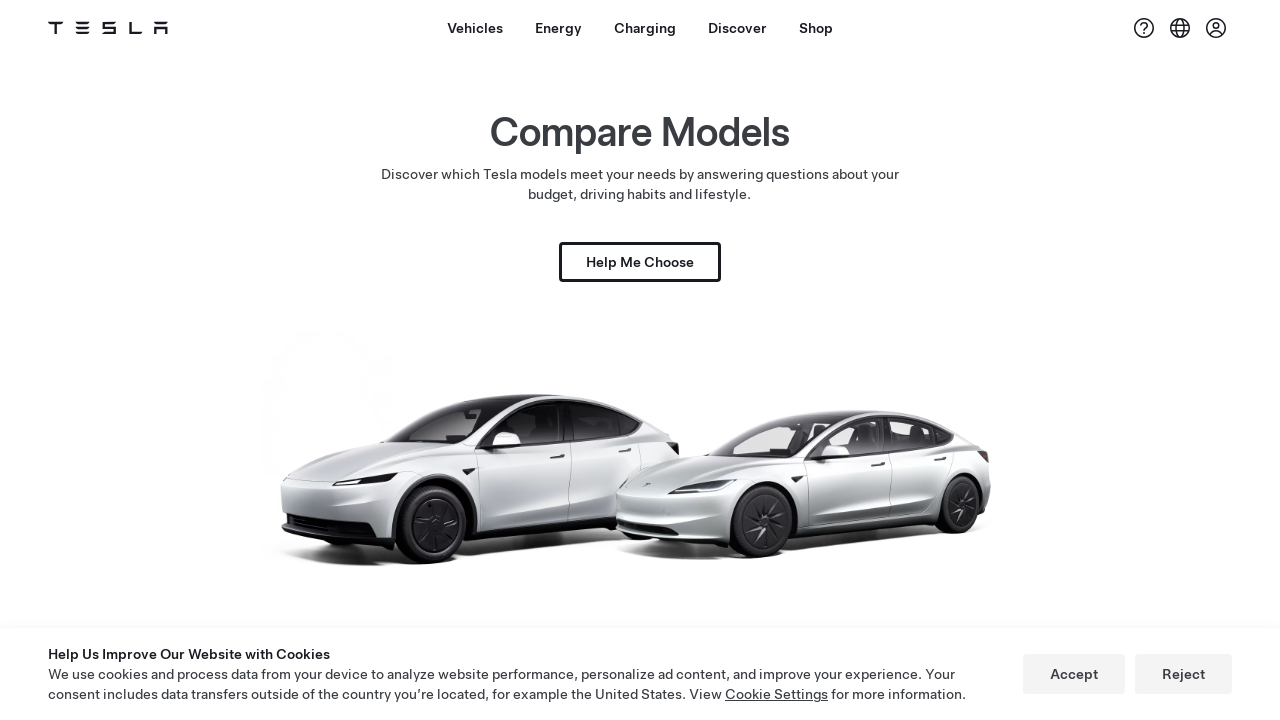

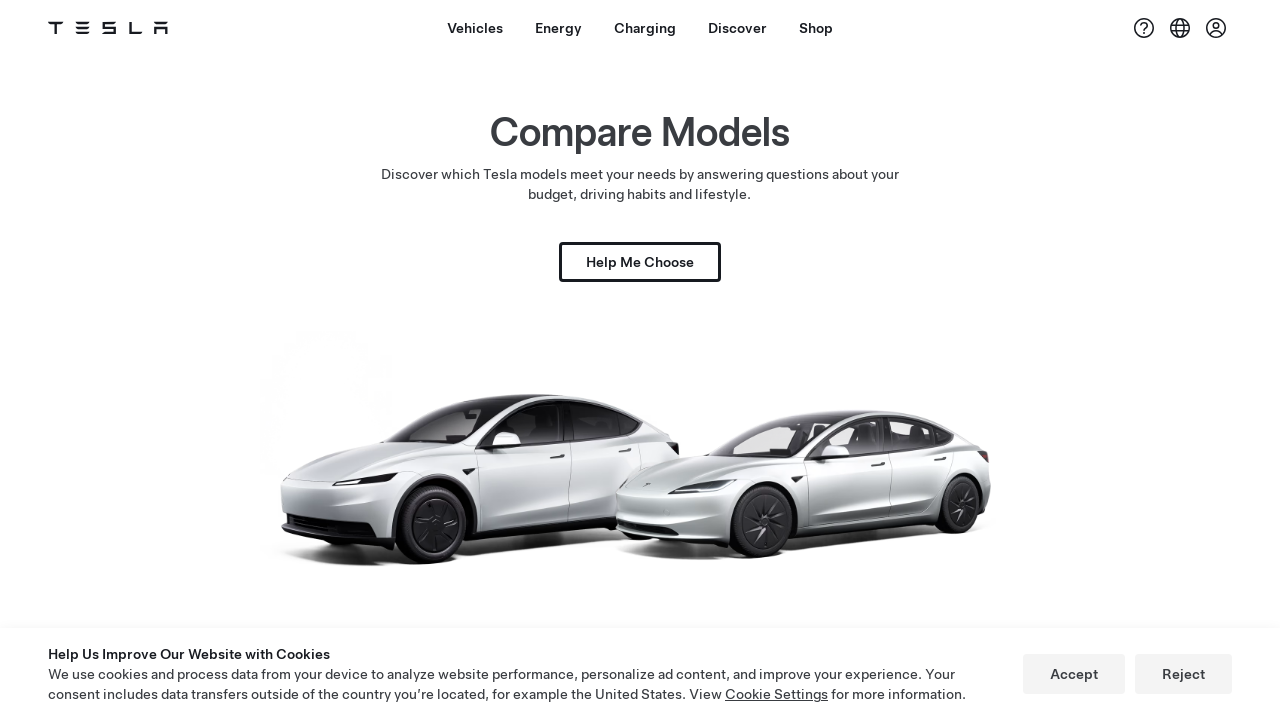